Tests applying an invalid promo code to verify no discount is applied on an e-commerce site

Starting URL: https://rahulshettyacademy.com/seleniumPractise/#/

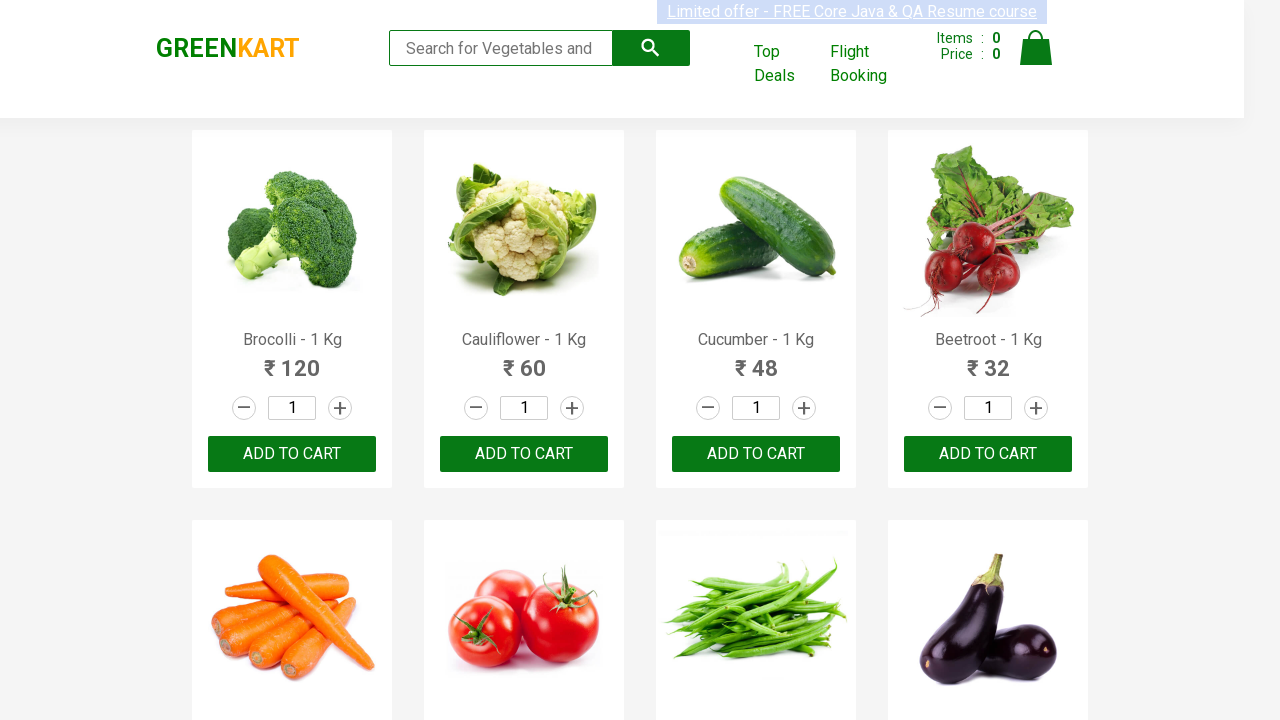

Clicked add to basket button for a product at (292, 454) on .product-action button
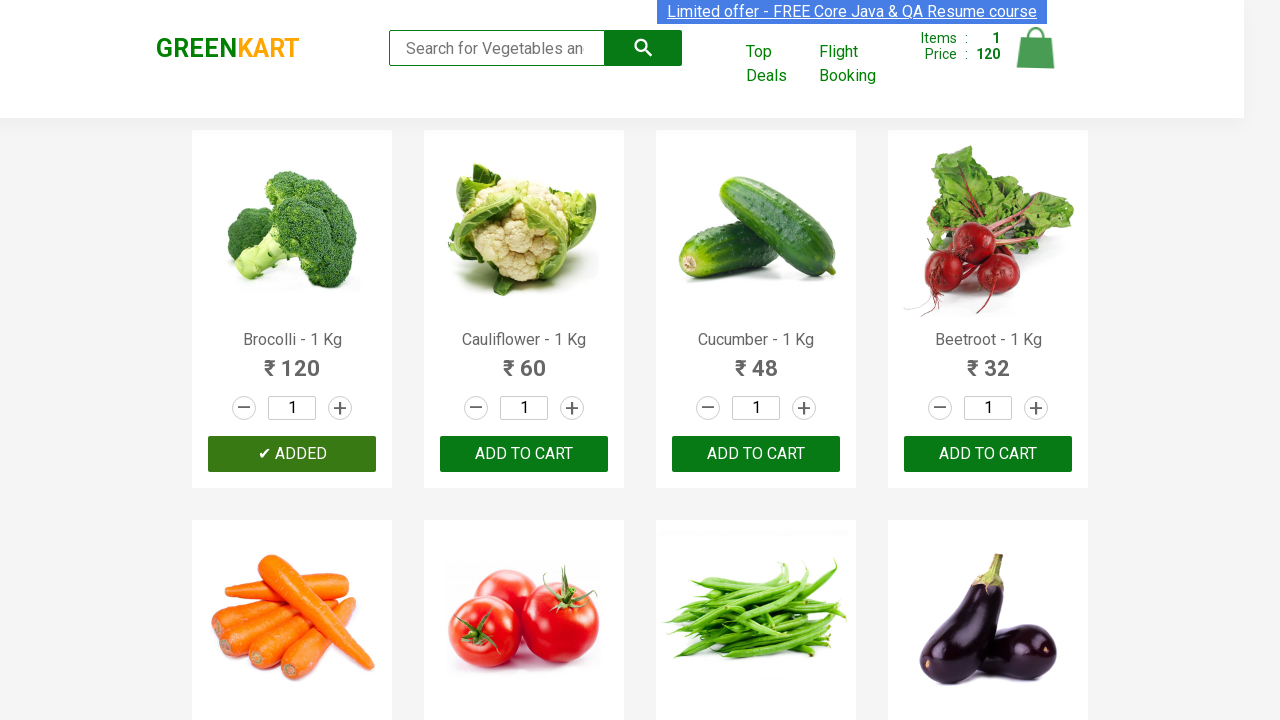

Clicked cart icon to view basket at (1036, 59) on .cart-icon
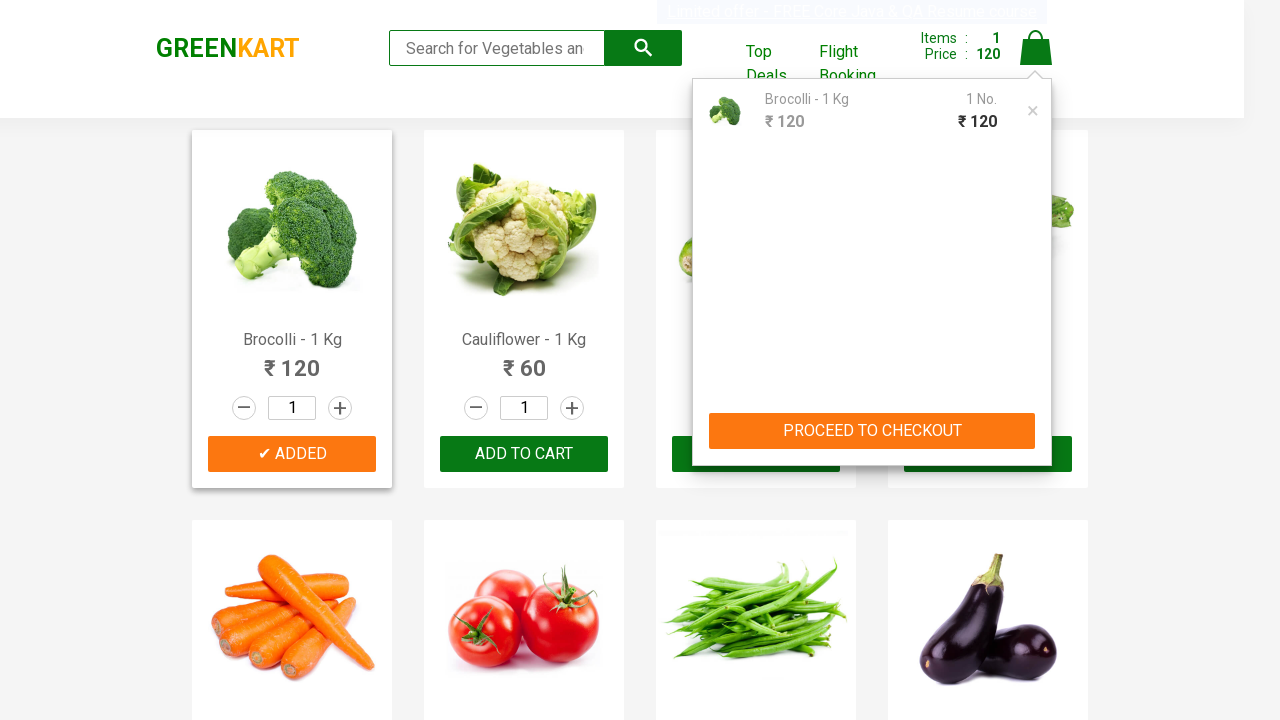

Clicked action block element at (872, 431) on .action-block
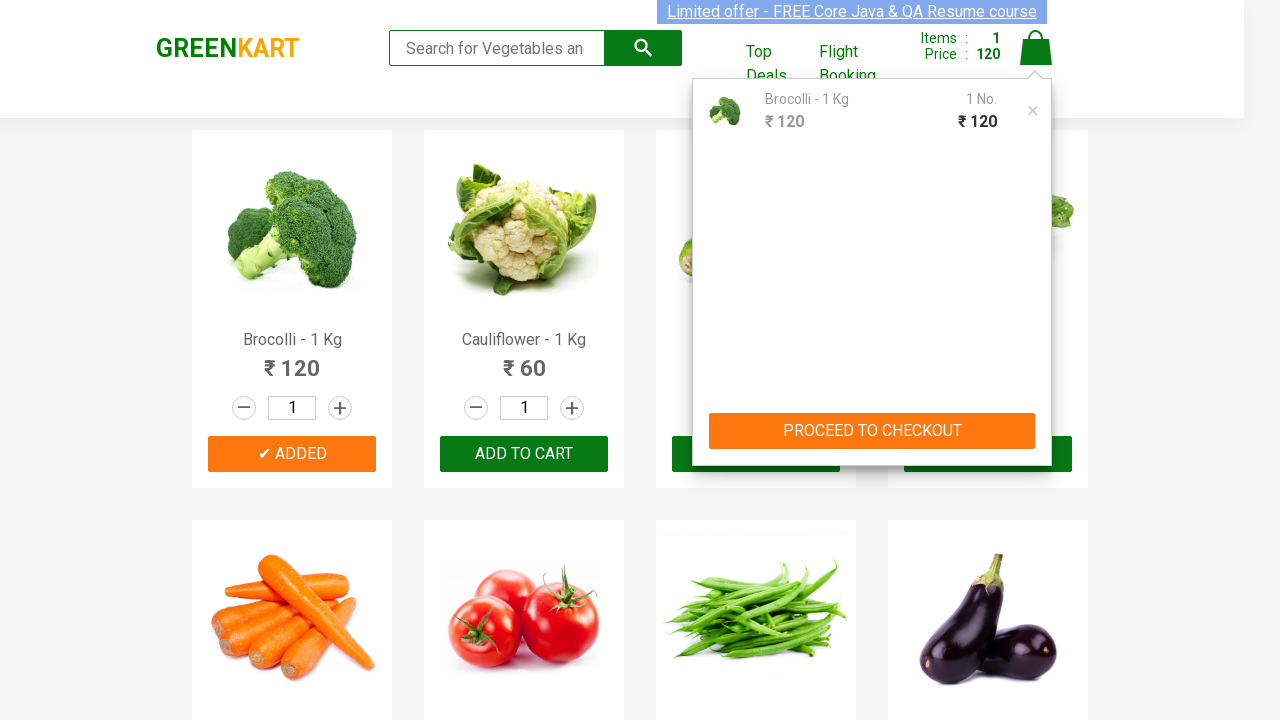

Entered invalid promo code '1111111' into promo field on .promoWrapper input
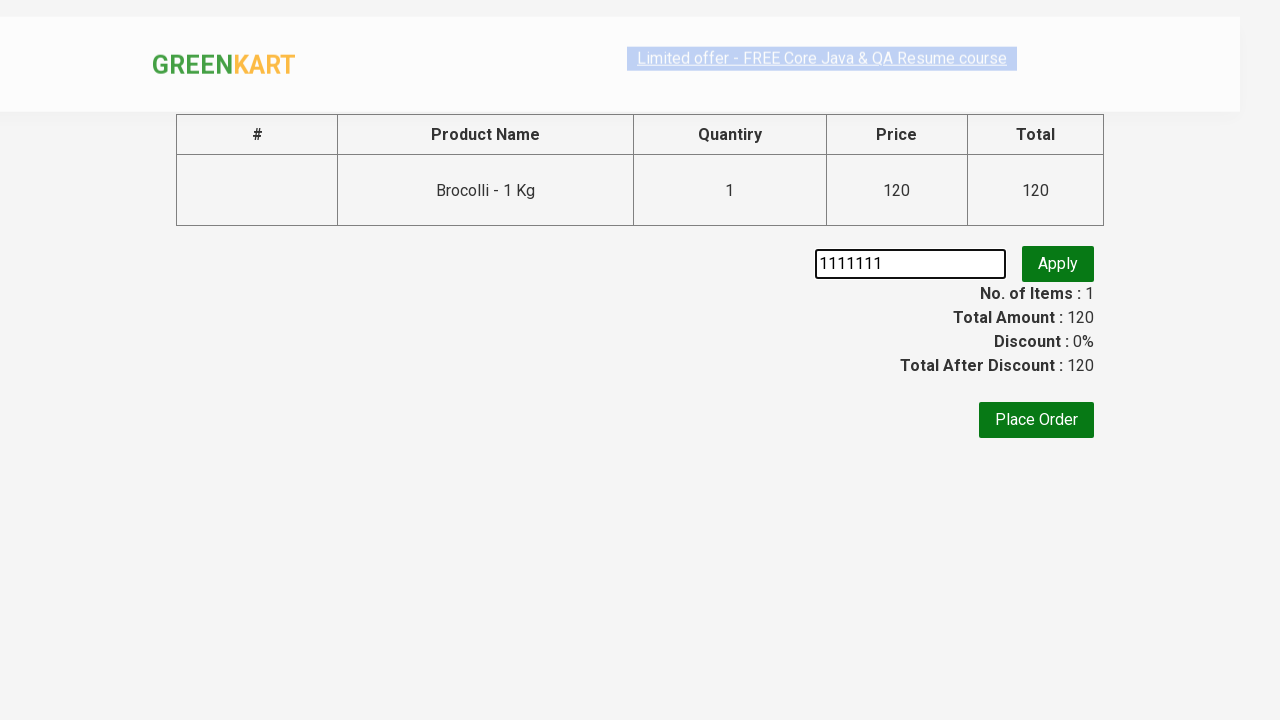

Clicked promo button to apply code at (1058, 264) on .promoBtn
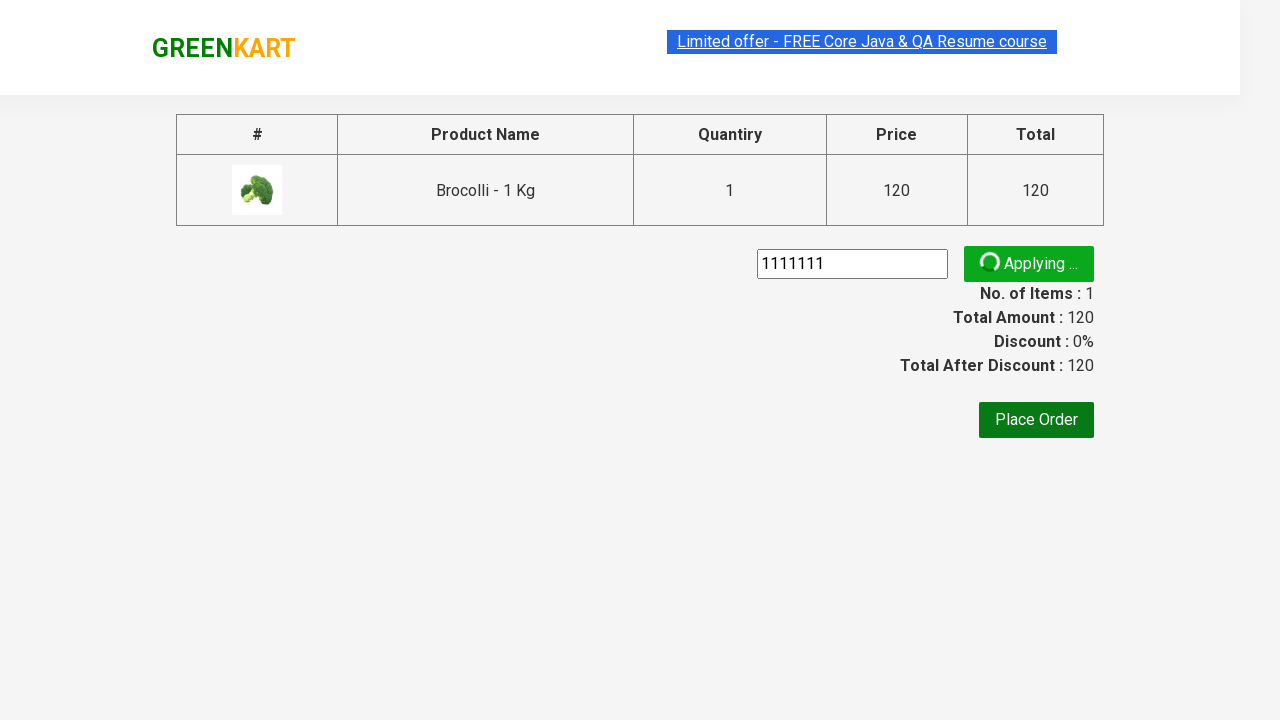

Promo validation completed (loader disappeared)
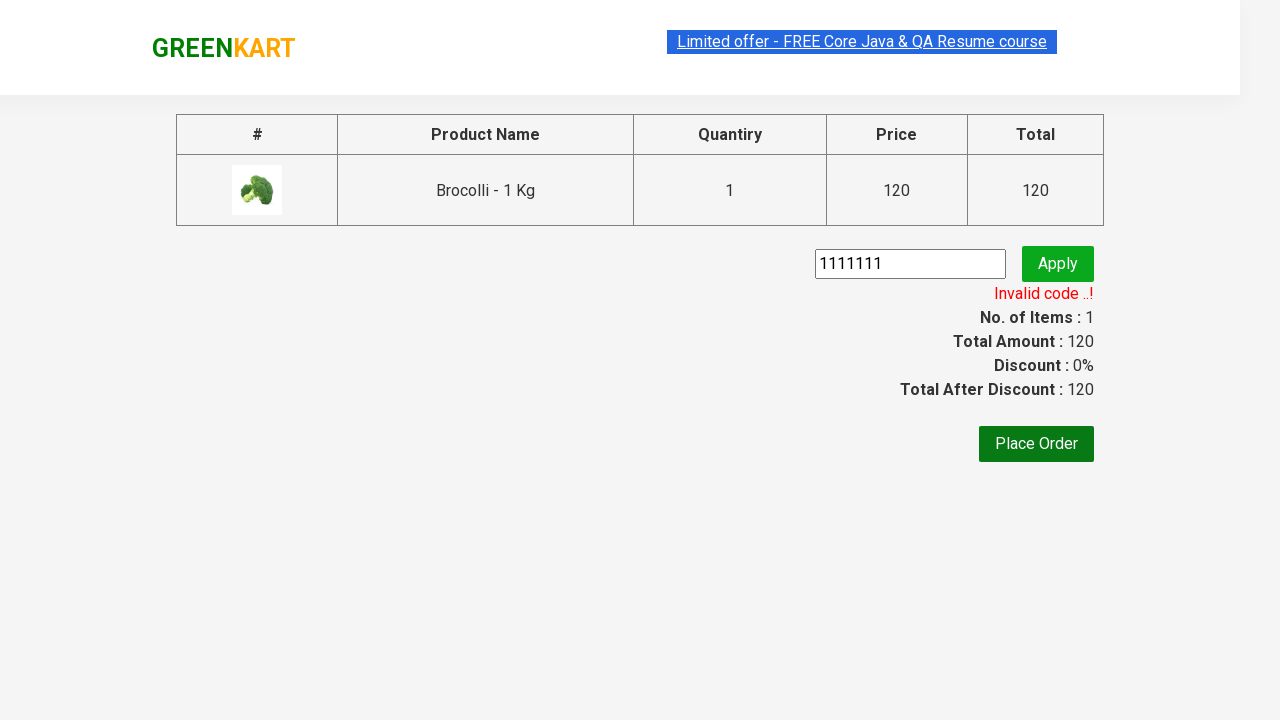

Verified that no discount was applied (discount percentage is 0%)
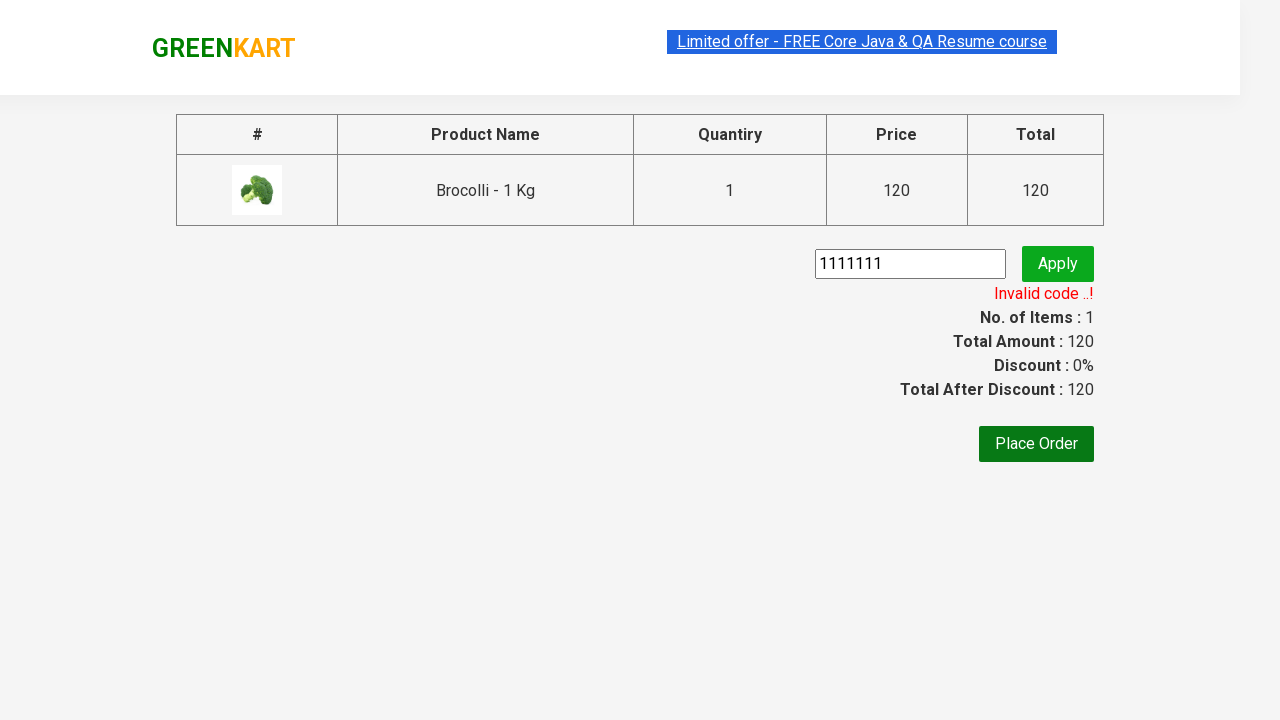

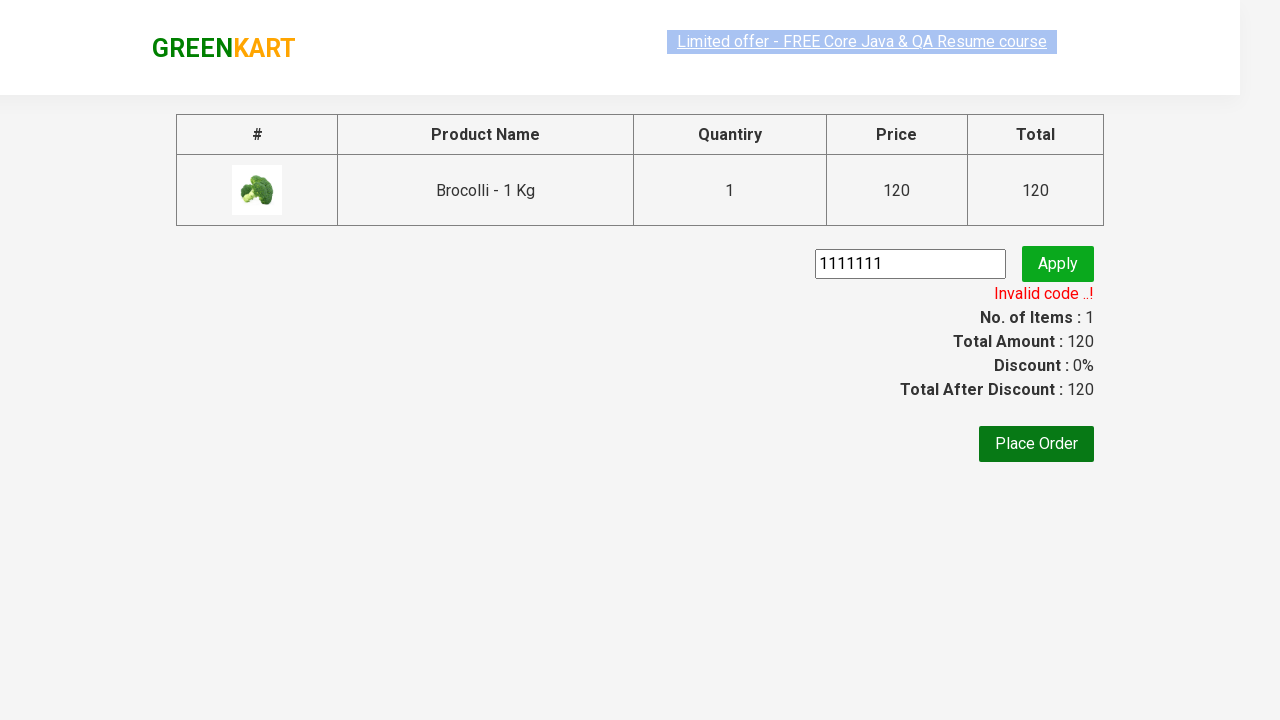